Tests context menu functionality by performing a right-click action on a link element

Starting URL: http://omayo.blogspot.com/2013/05/page-one.html

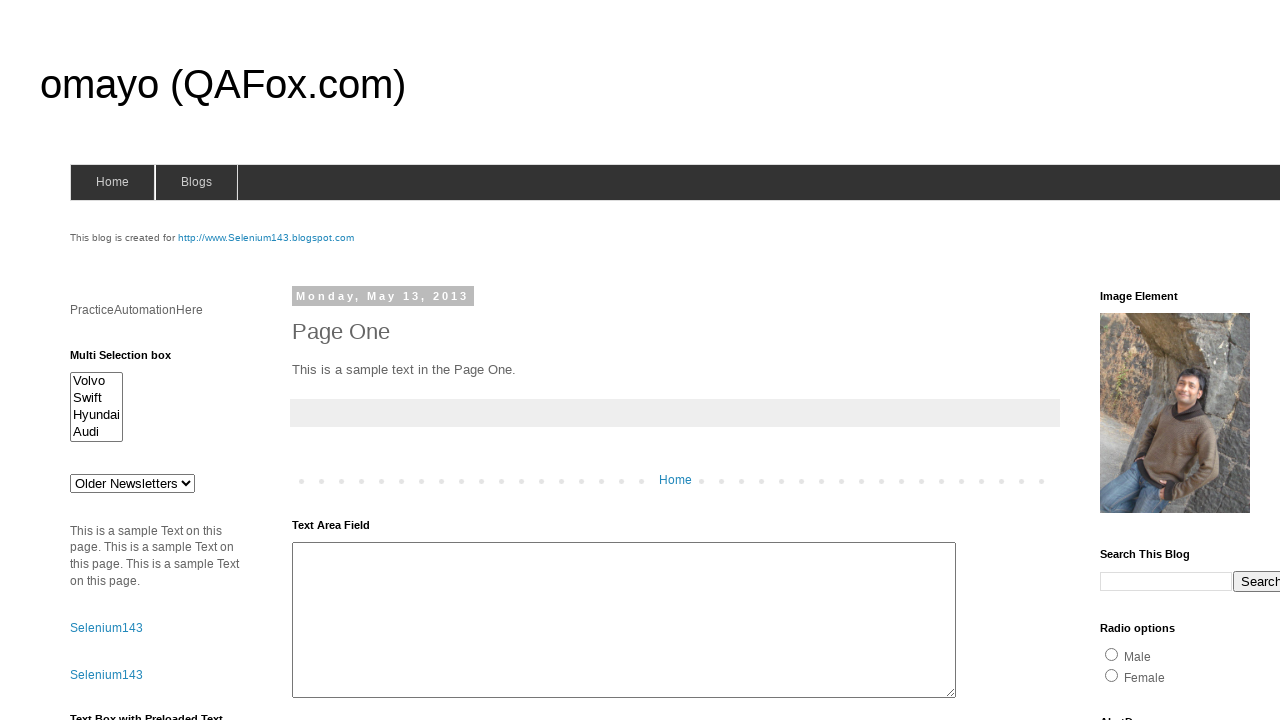

Located link element with id 'link1'
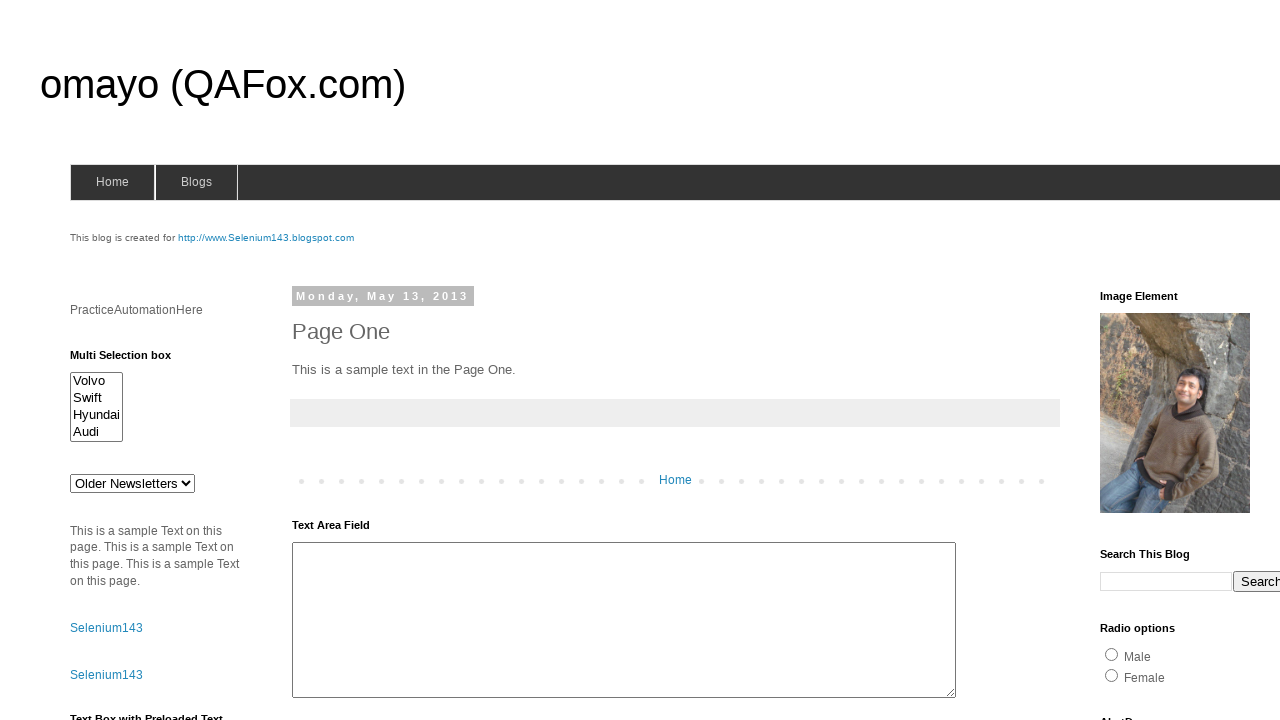

Performed right-click context menu action on link element at (106, 628) on #link1
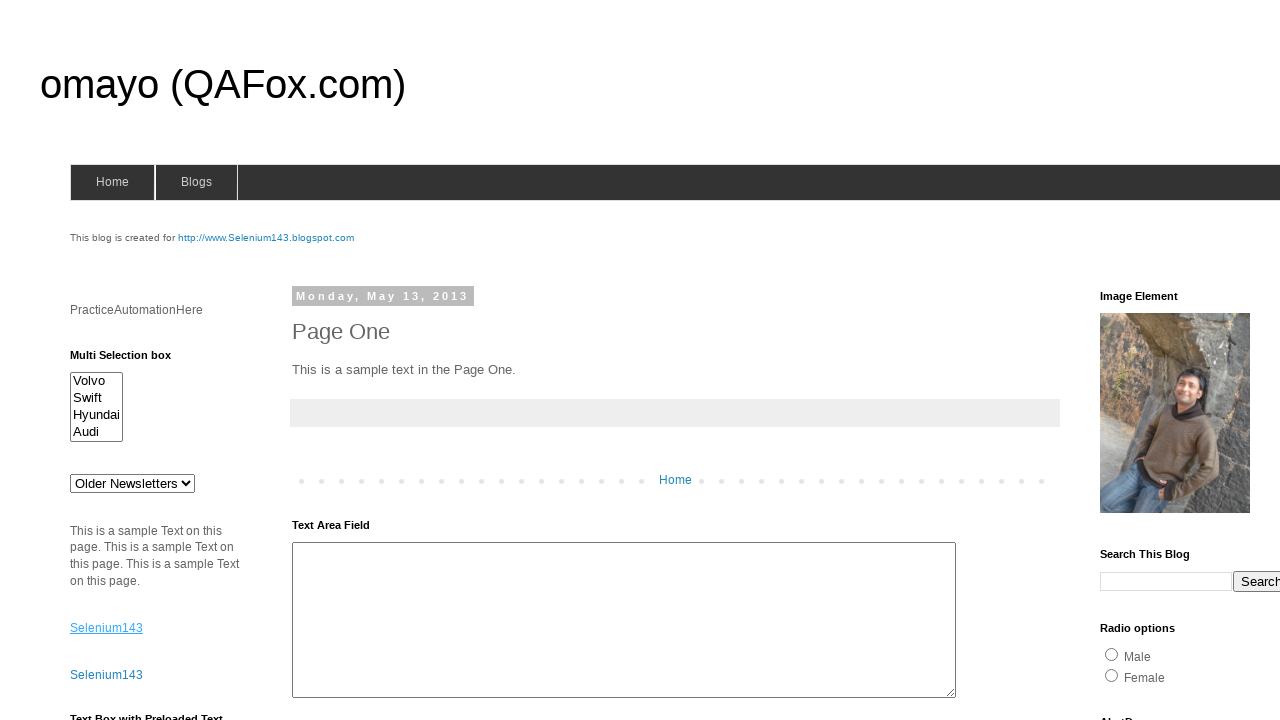

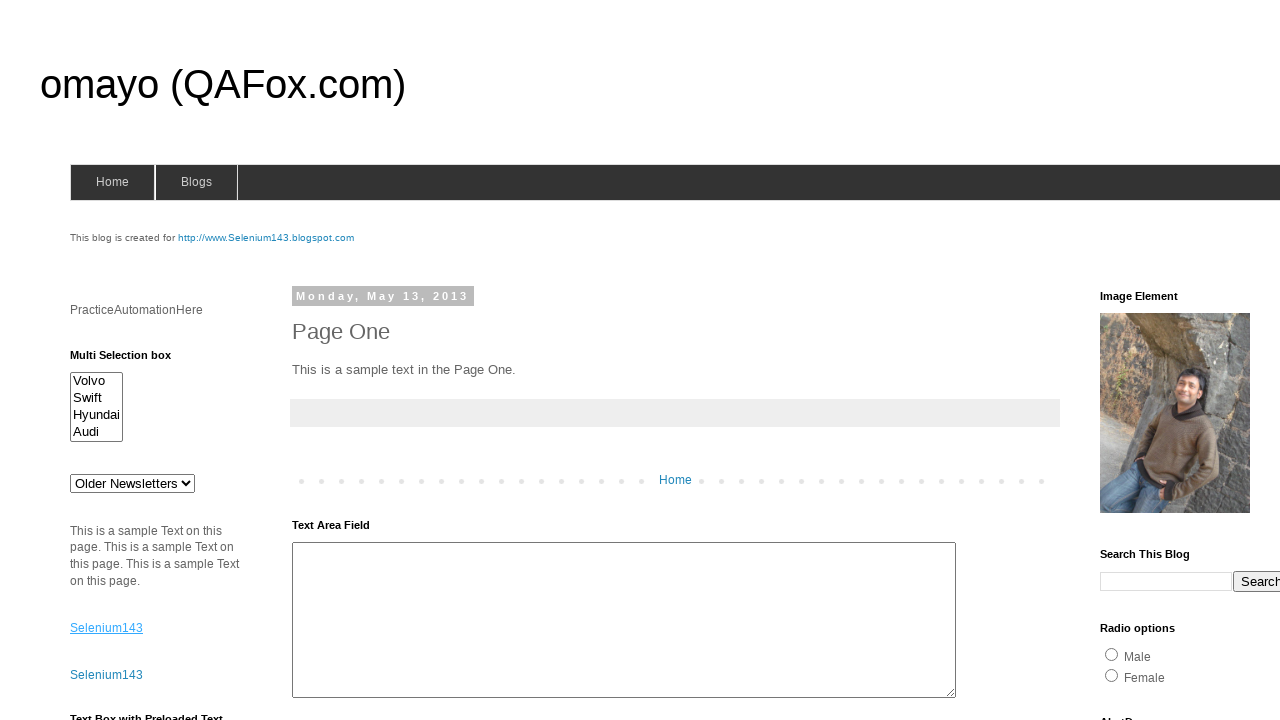